Tests double-click functionality on W3Schools by entering text in a field, double-clicking a copy button, and verifying the text is copied to a second field

Starting URL: https://www.w3schools.com/tags/tryit.asp?filename=tryhtml5_ev_ondblclick3

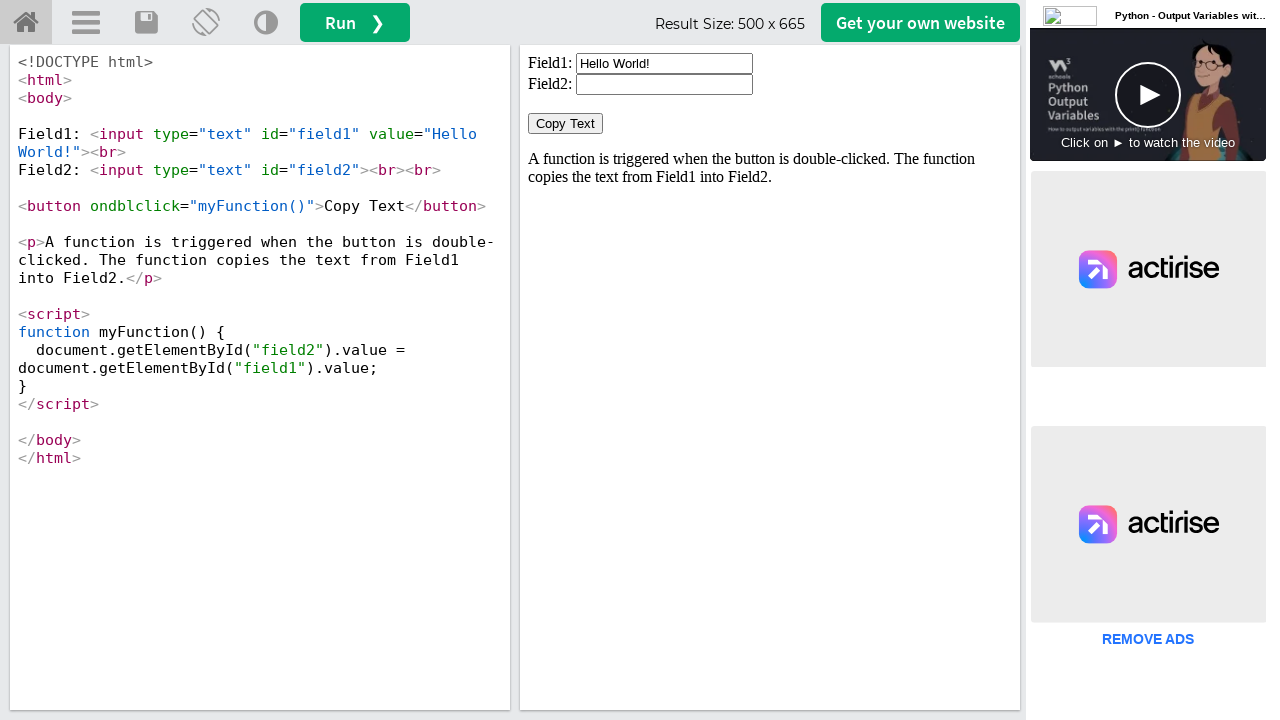

Waited for first input field in iframe to load
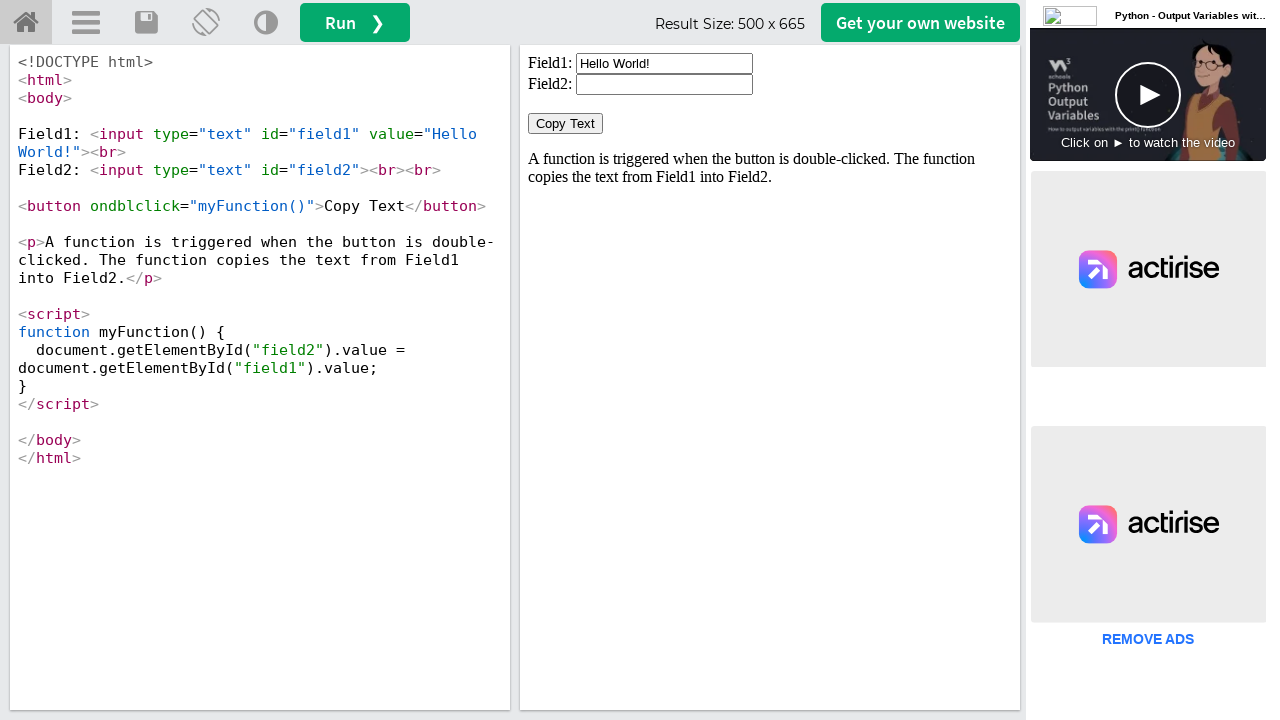

Retrieved iframe for demo operations
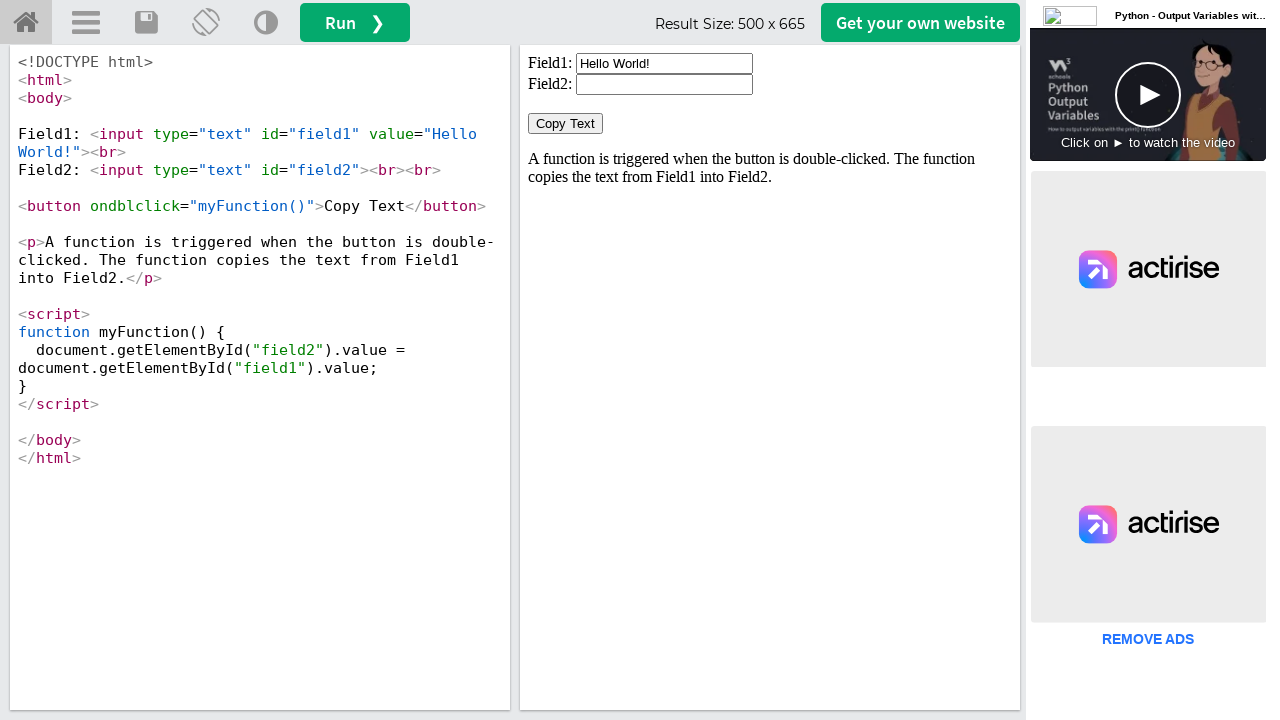

Cleared the first input field on #iframeResult >> internal:control=enter-frame >> input#field1
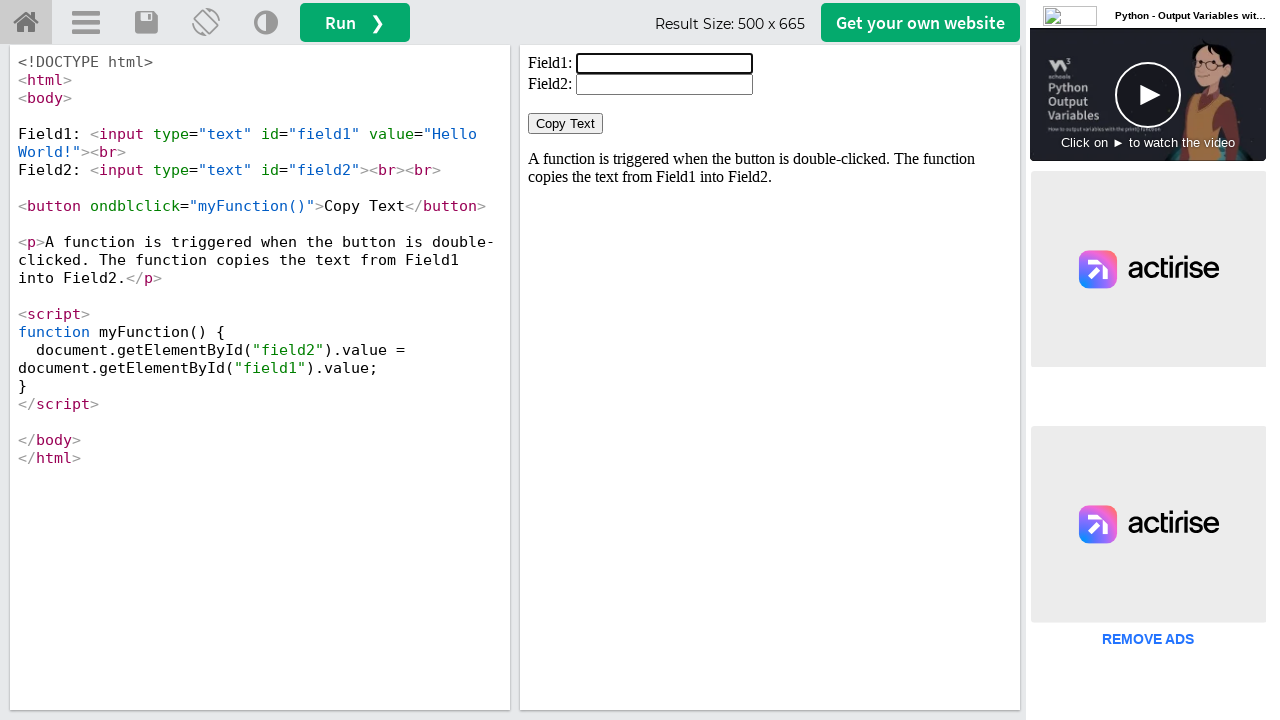

Entered 'welcome' into the first input field on #iframeResult >> internal:control=enter-frame >> input#field1
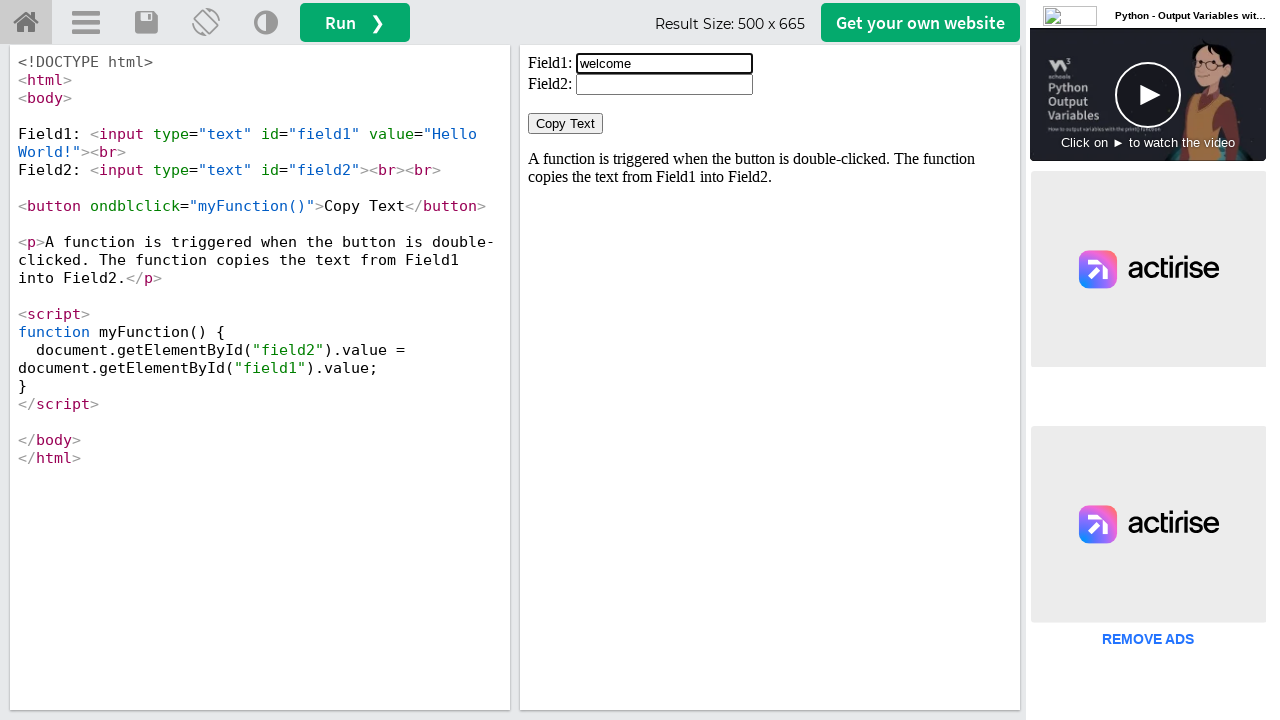

Double-clicked the Copy Text button at (566, 124) on #iframeResult >> internal:control=enter-frame >> button:has-text('Copy Text')
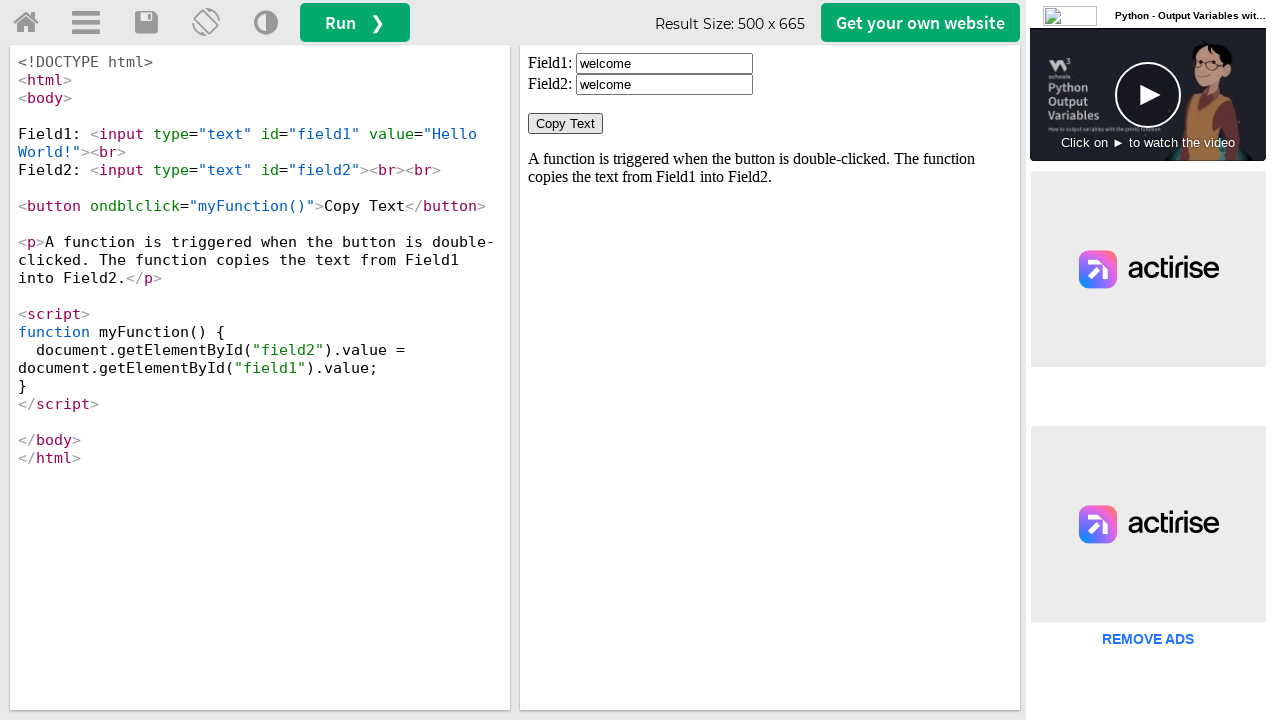

Waited 500ms for copy action to complete
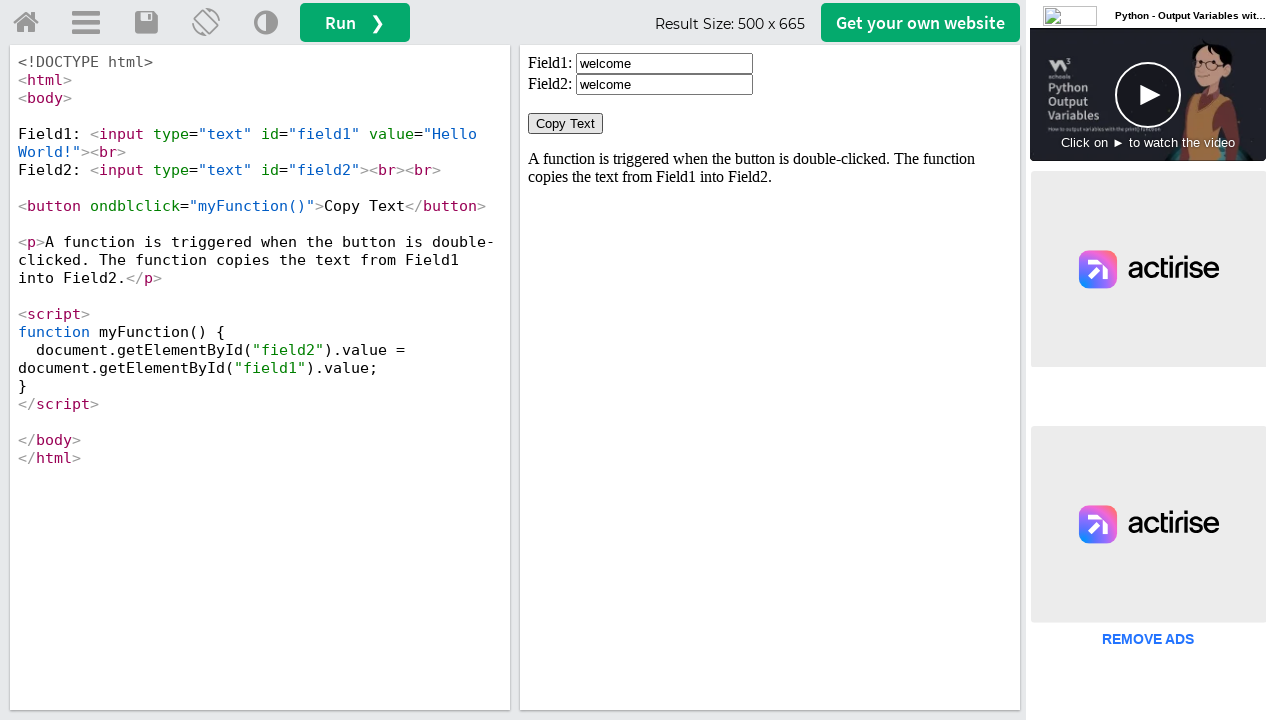

Retrieved text value from second input field
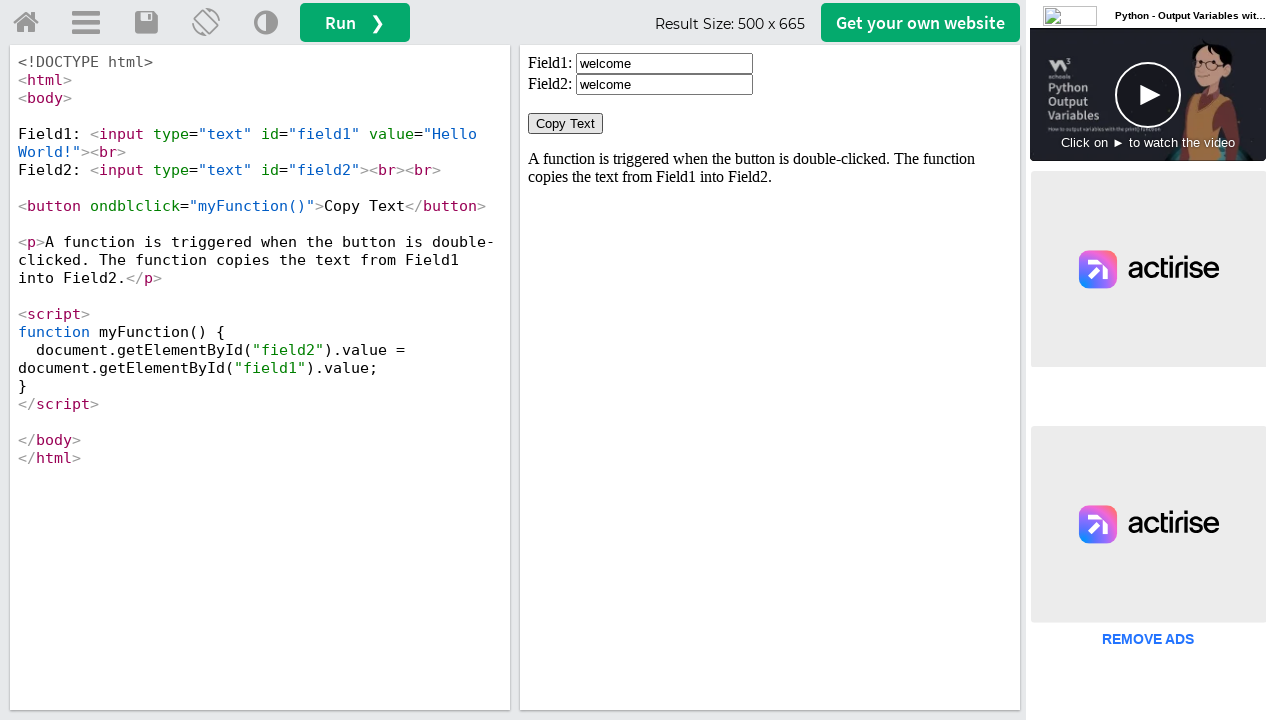

Verified that 'welcome' was successfully copied to the second field
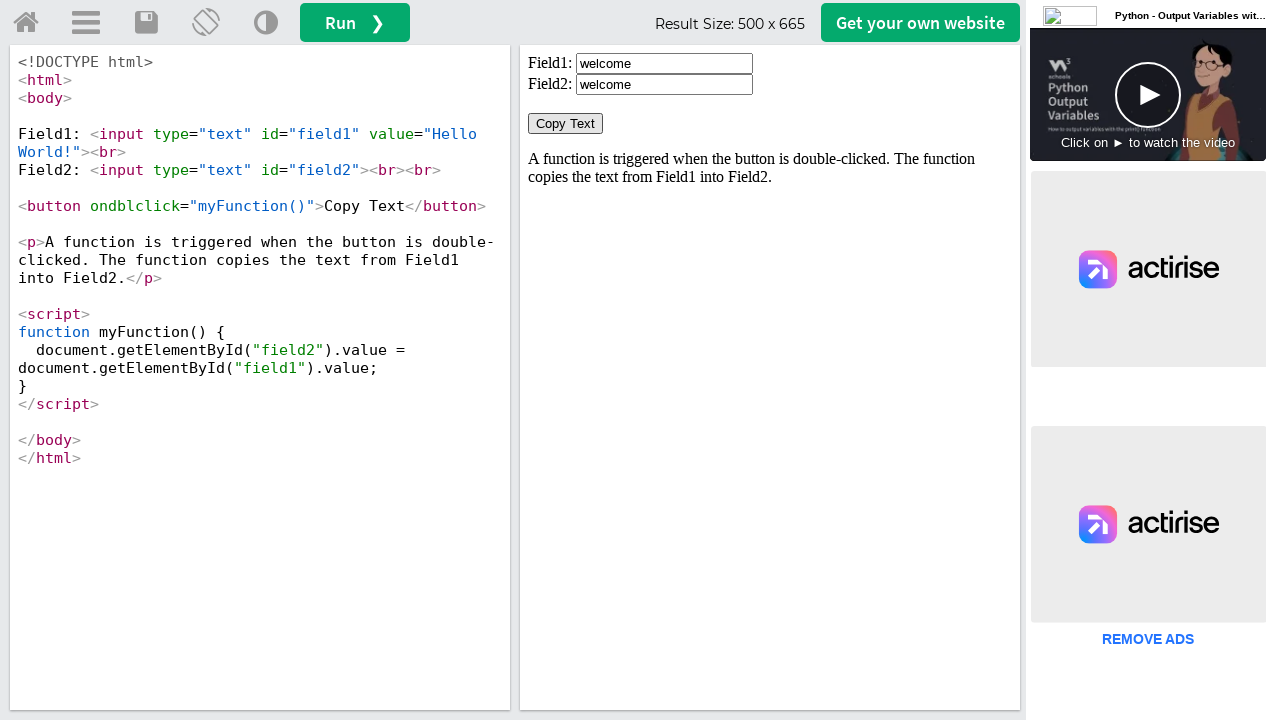

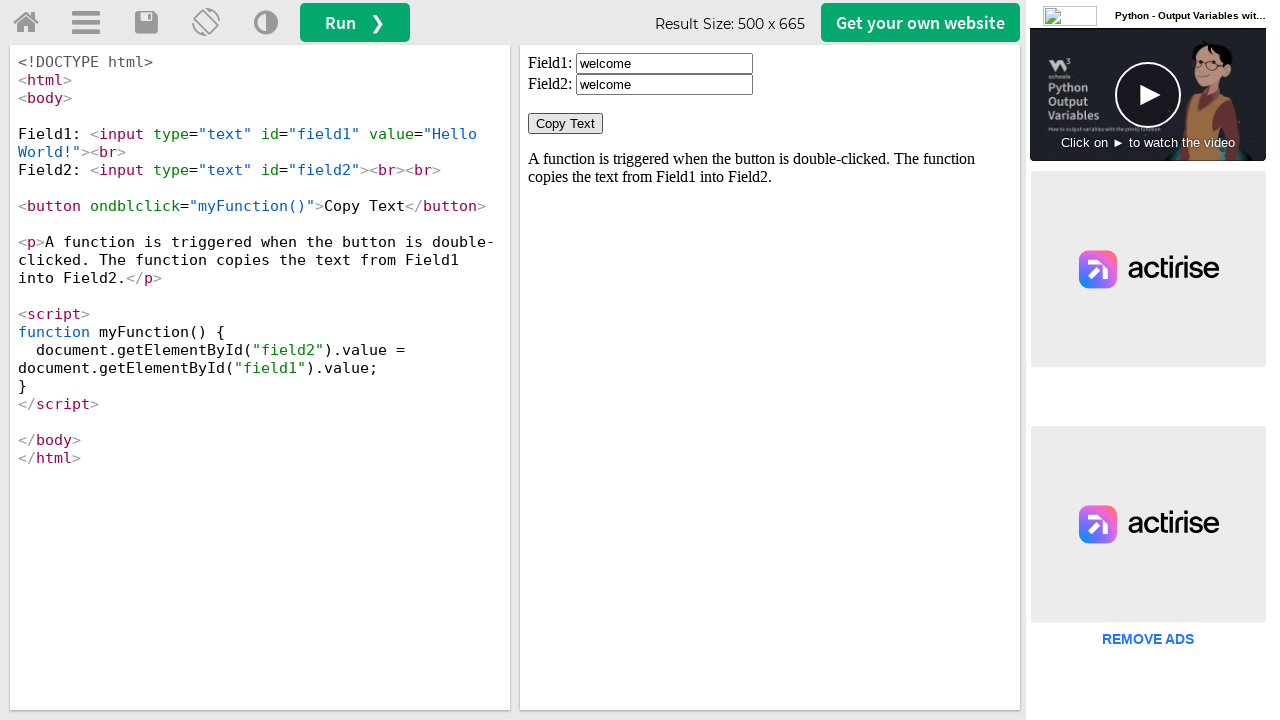